Tests that entering an invalid referral code '123456789' on the signup form displays an error message about invalid link format

Starting URL: https://koshelek.ru/authorization/signup

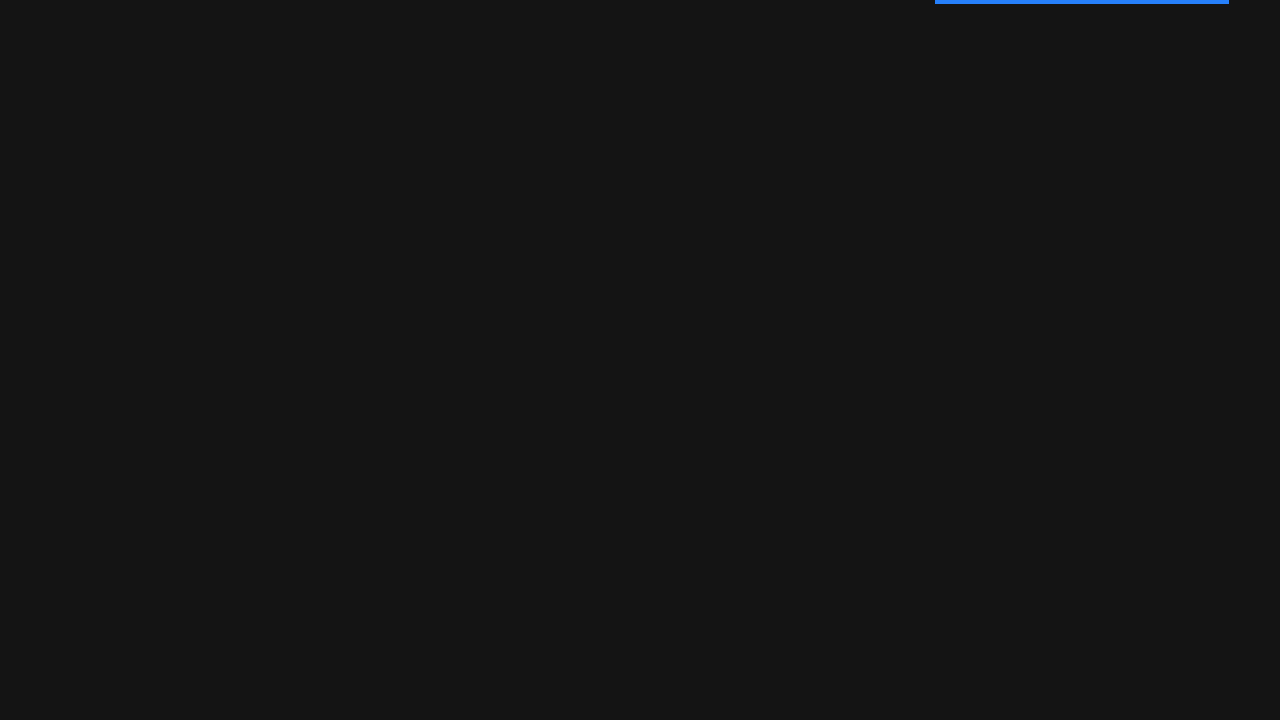

Waited 7 seconds for page to load
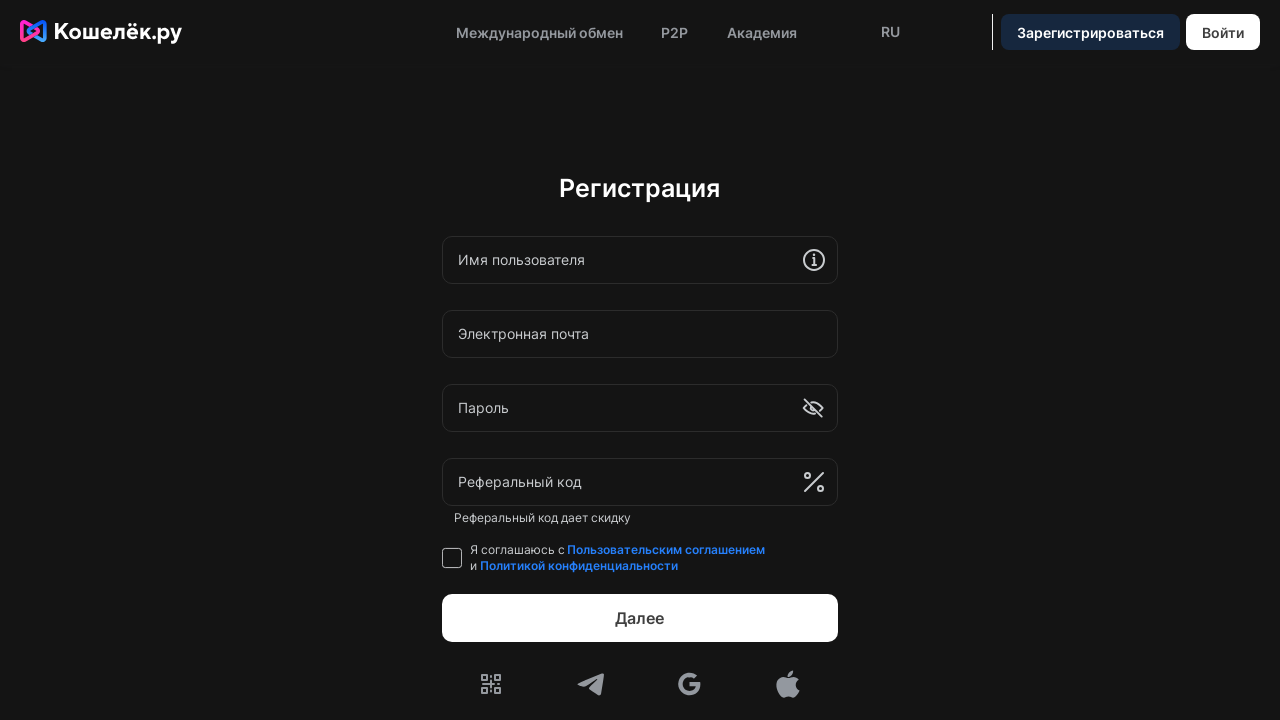

Located shadow host element with class 'remoteComponent'
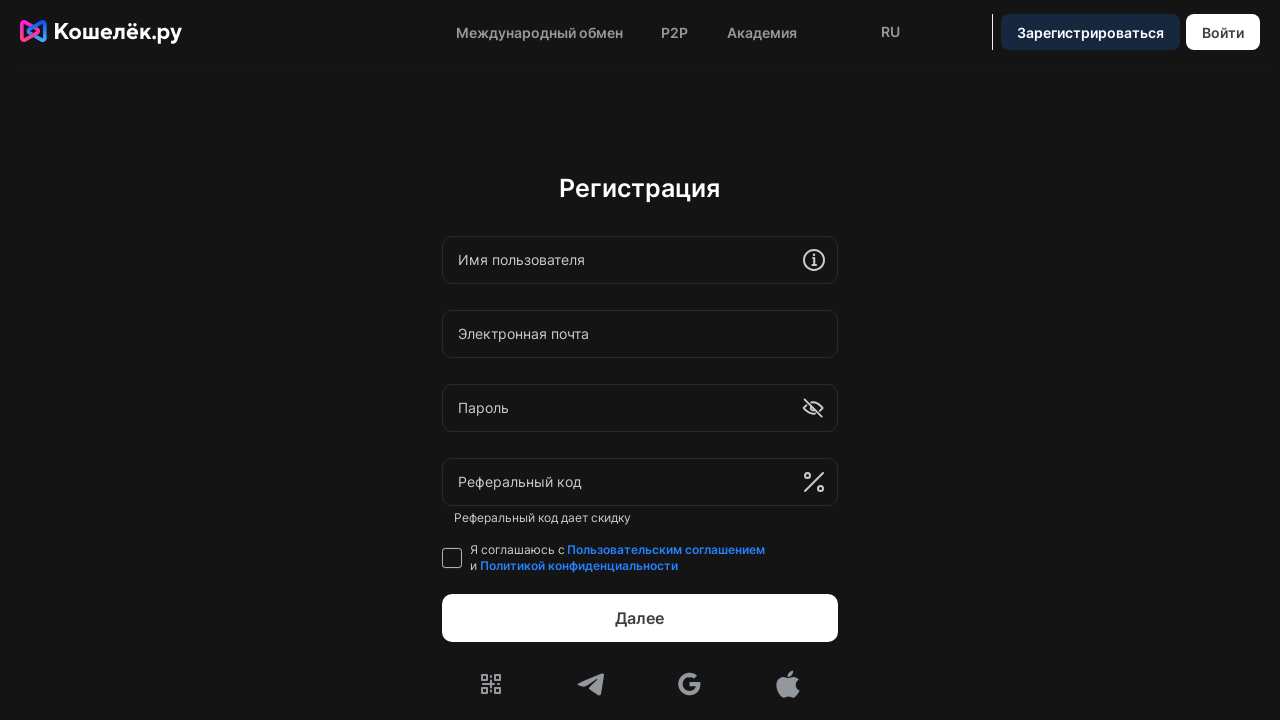

Entered invalid referral code '123456789' in the referral input field on .remoteComponent >> form div[data-wi='referral'] input
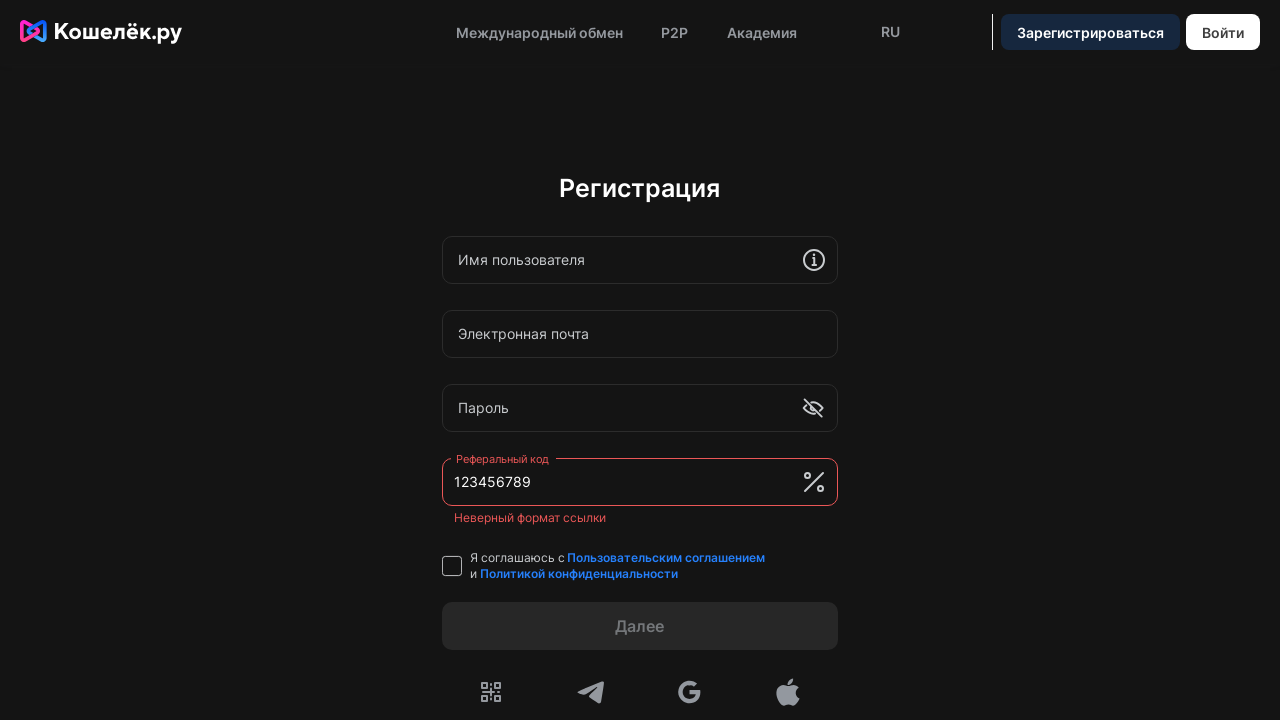

Clicked on password field to trigger validation at (618, 408) on .remoteComponent >> form div[data-wi='password'] input
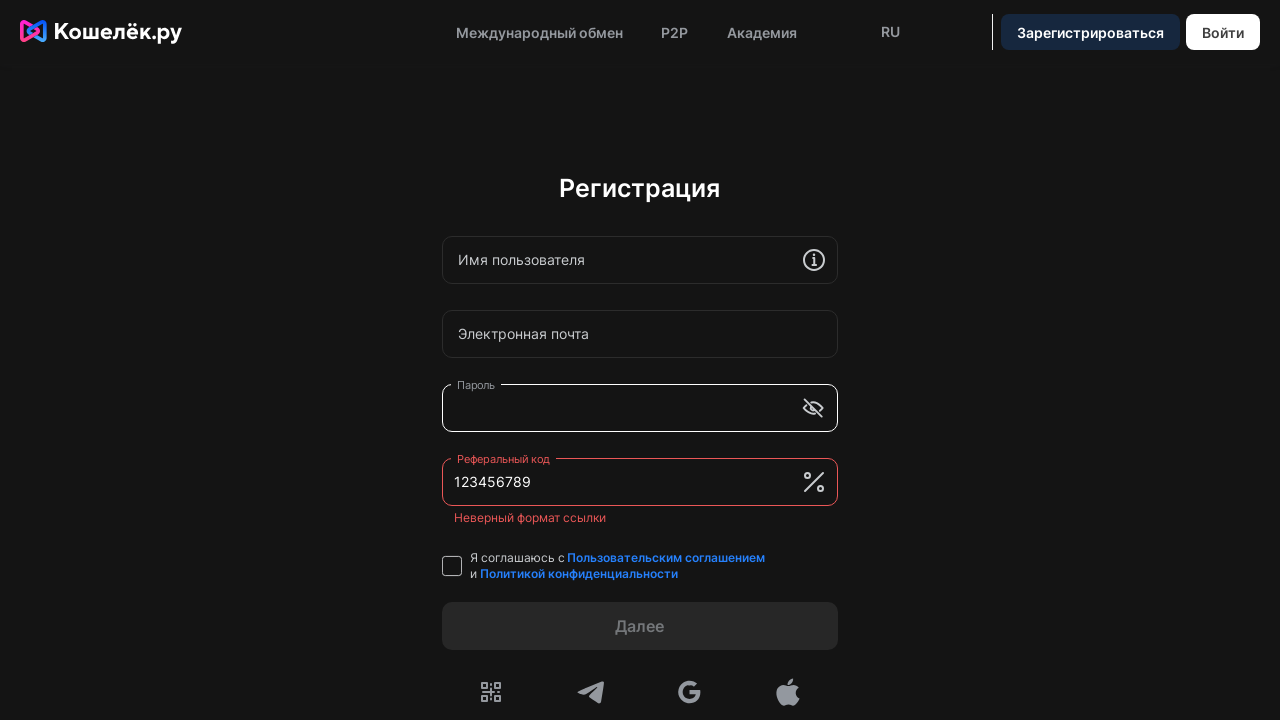

Error message about invalid referral code format appeared
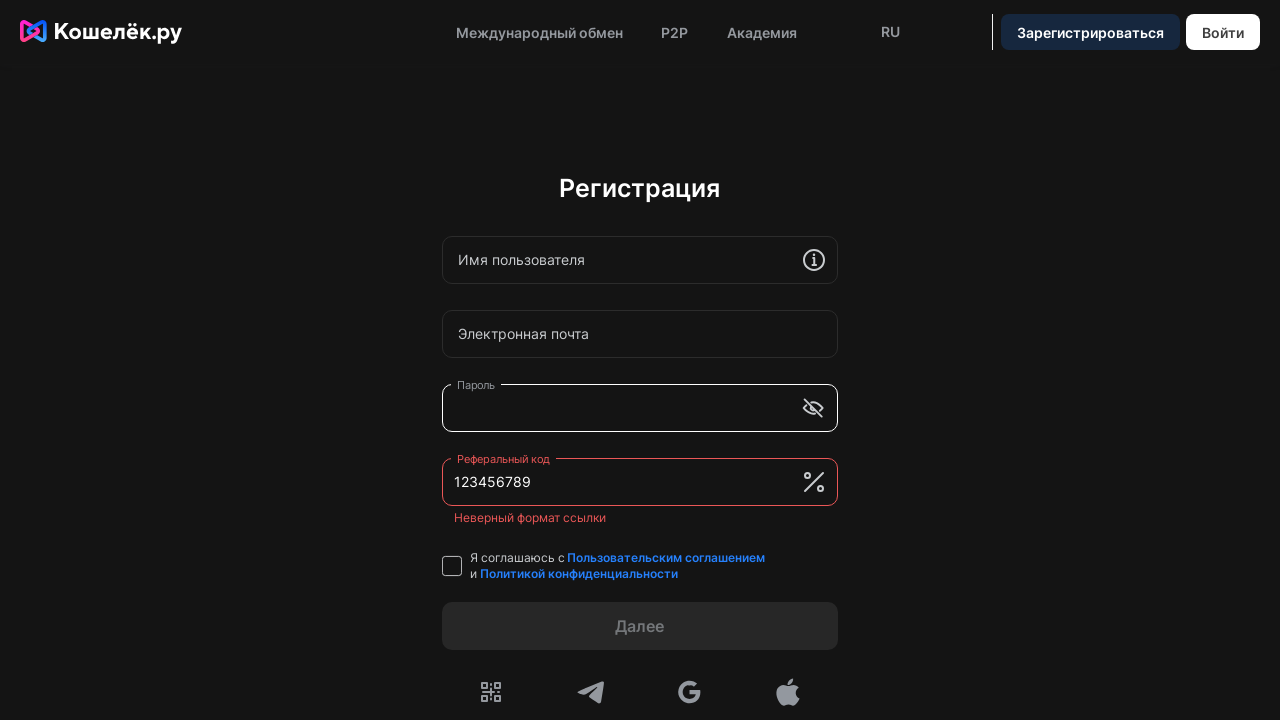

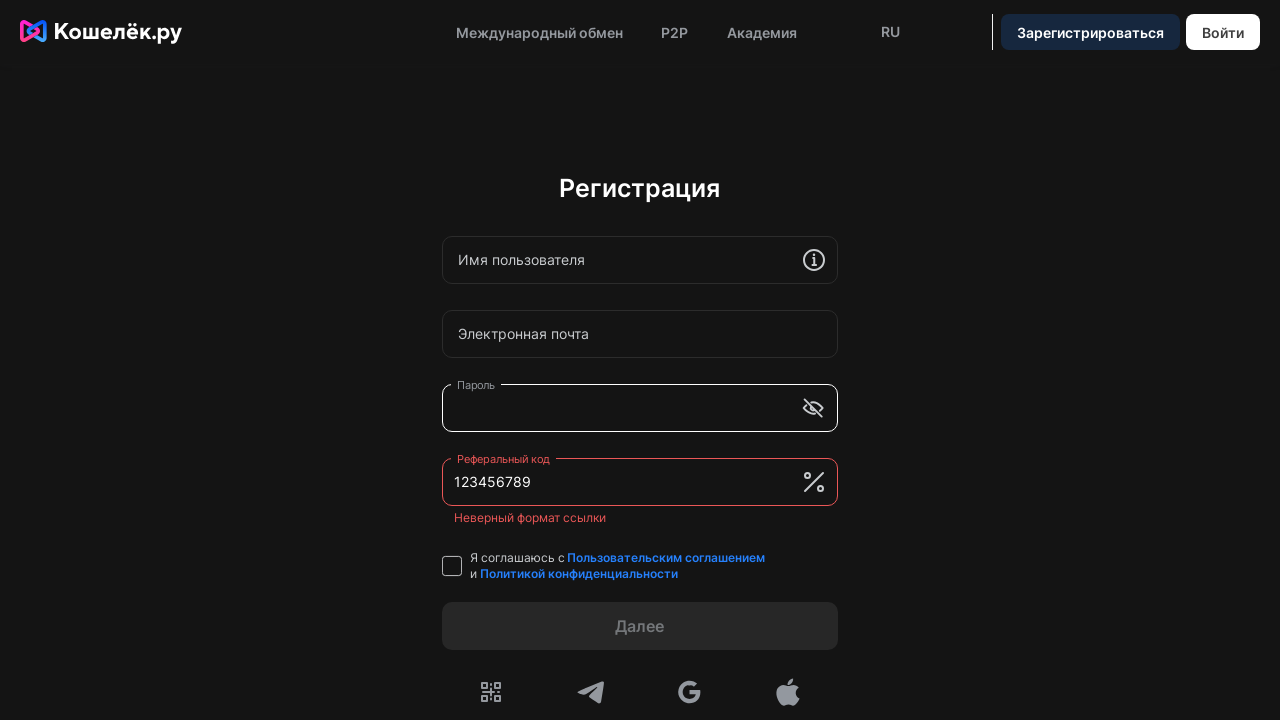